Tests a registration form by filling in first name, last name, and email fields in the first block, then submitting the form and verifying the success message.

Starting URL: http://suninjuly.github.io/registration1.html

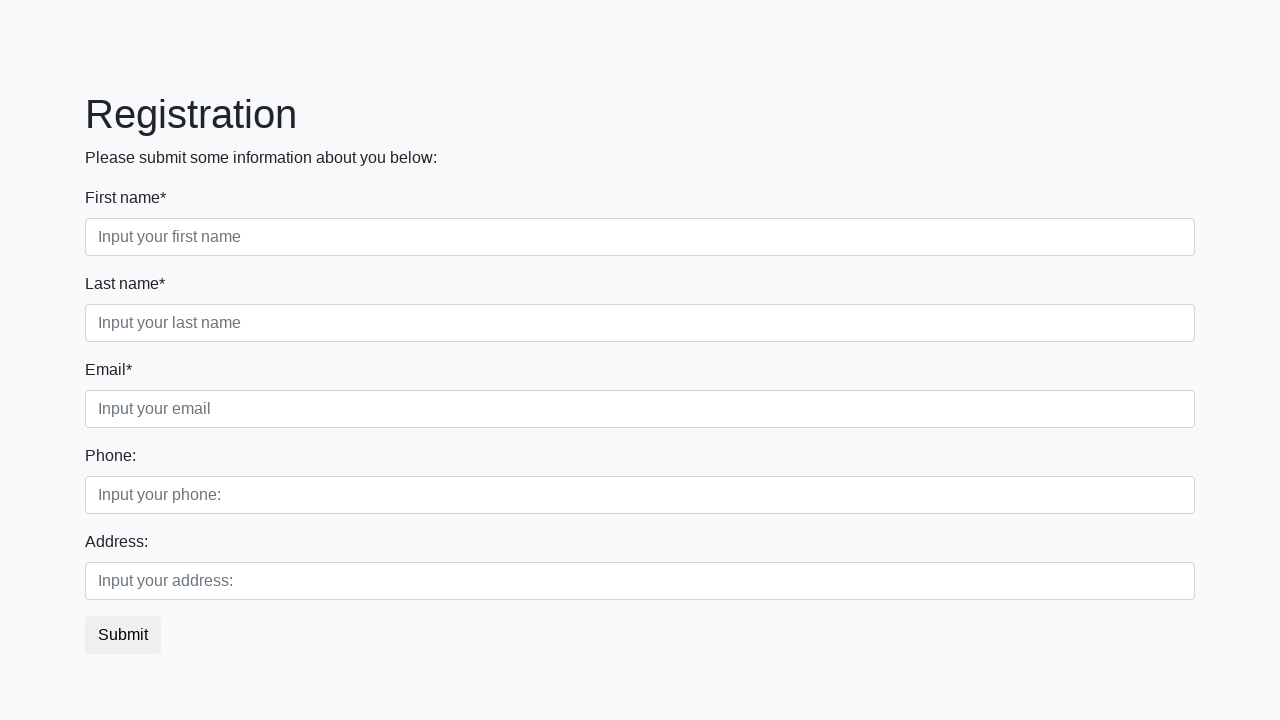

Filled first name field with 'Ivan' on .first_block .first
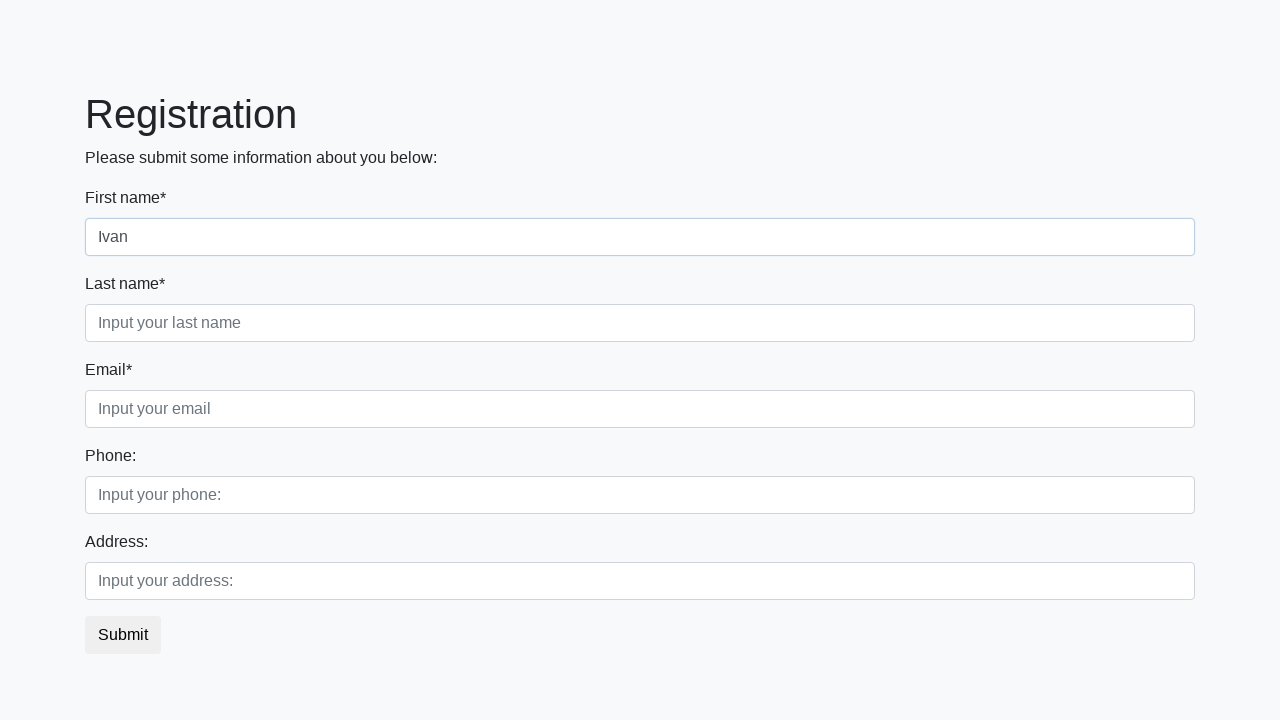

Filled last name field with 'Ivanov' on .first_block .second
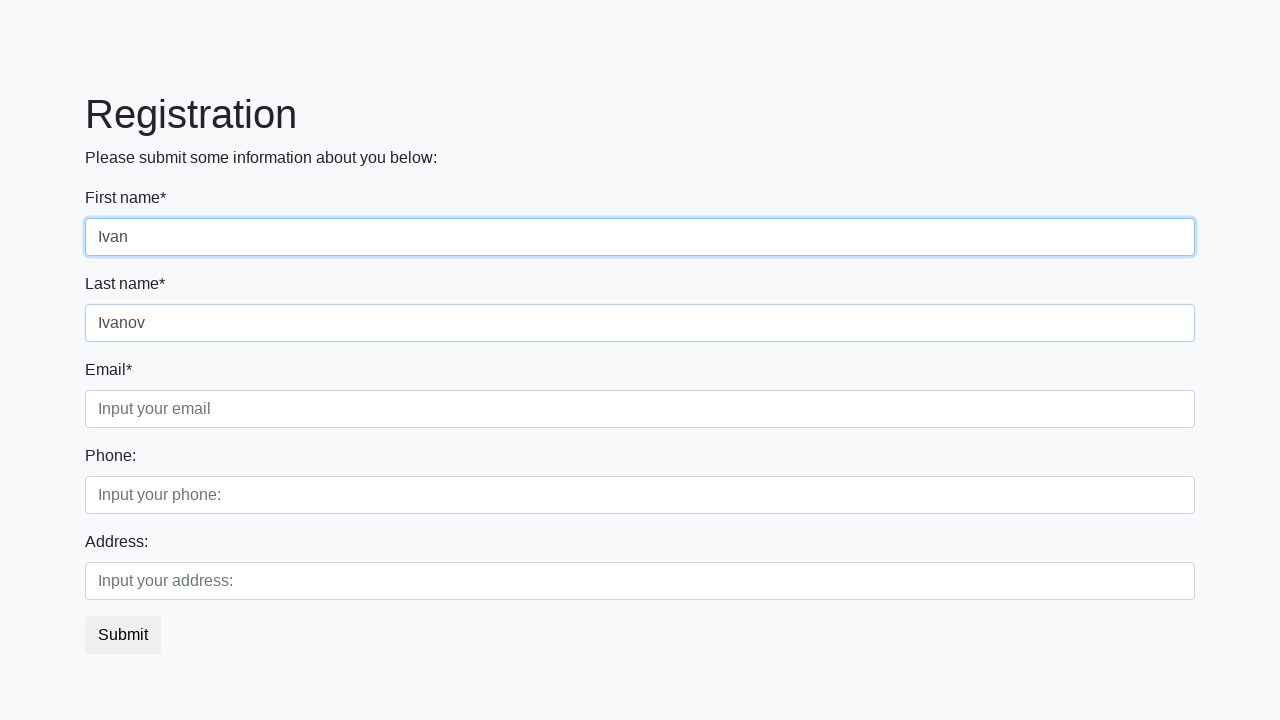

Filled email field with 'ivan@gmail.com' on .first_block .third
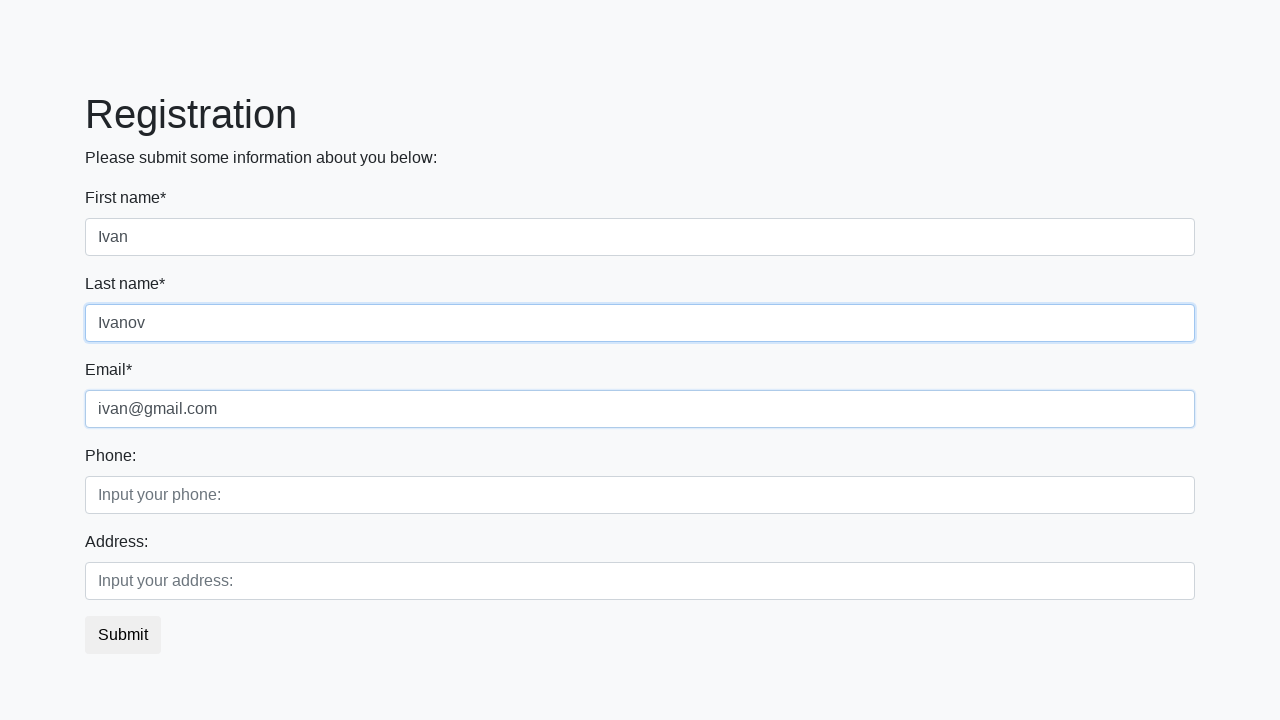

Clicked submit button to register at (123, 635) on button.btn
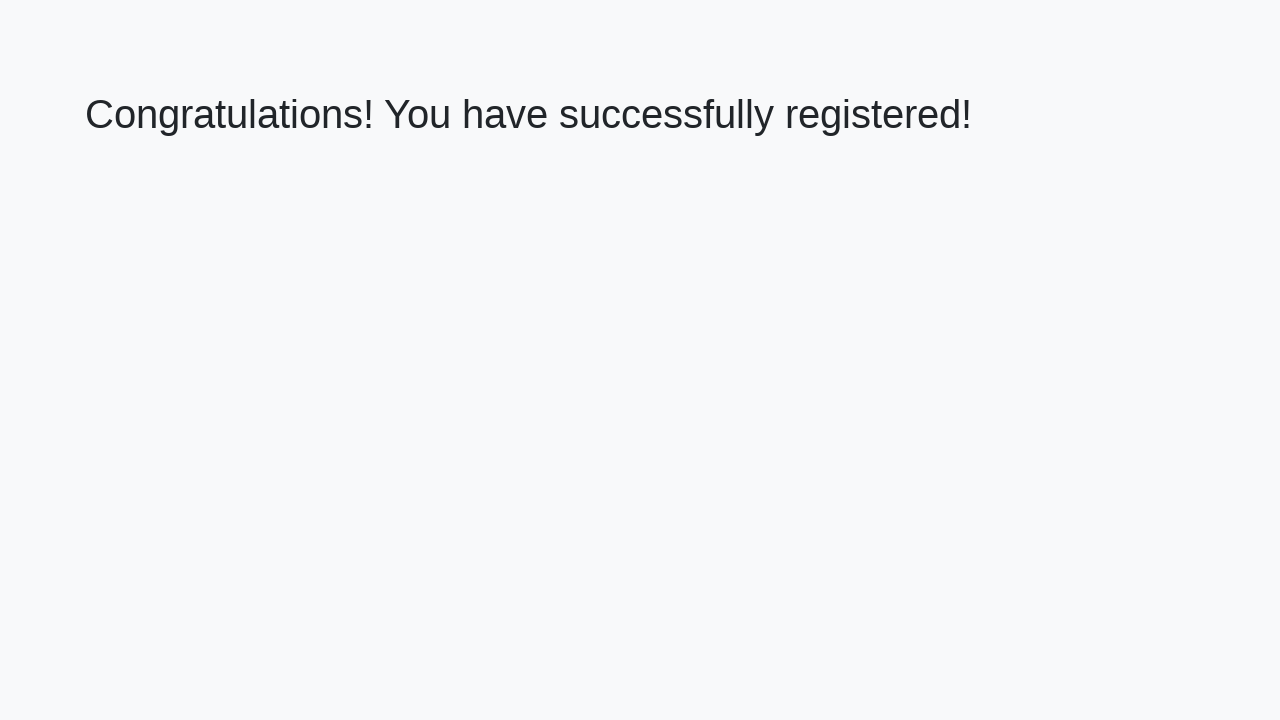

Success message appeared with h1 heading
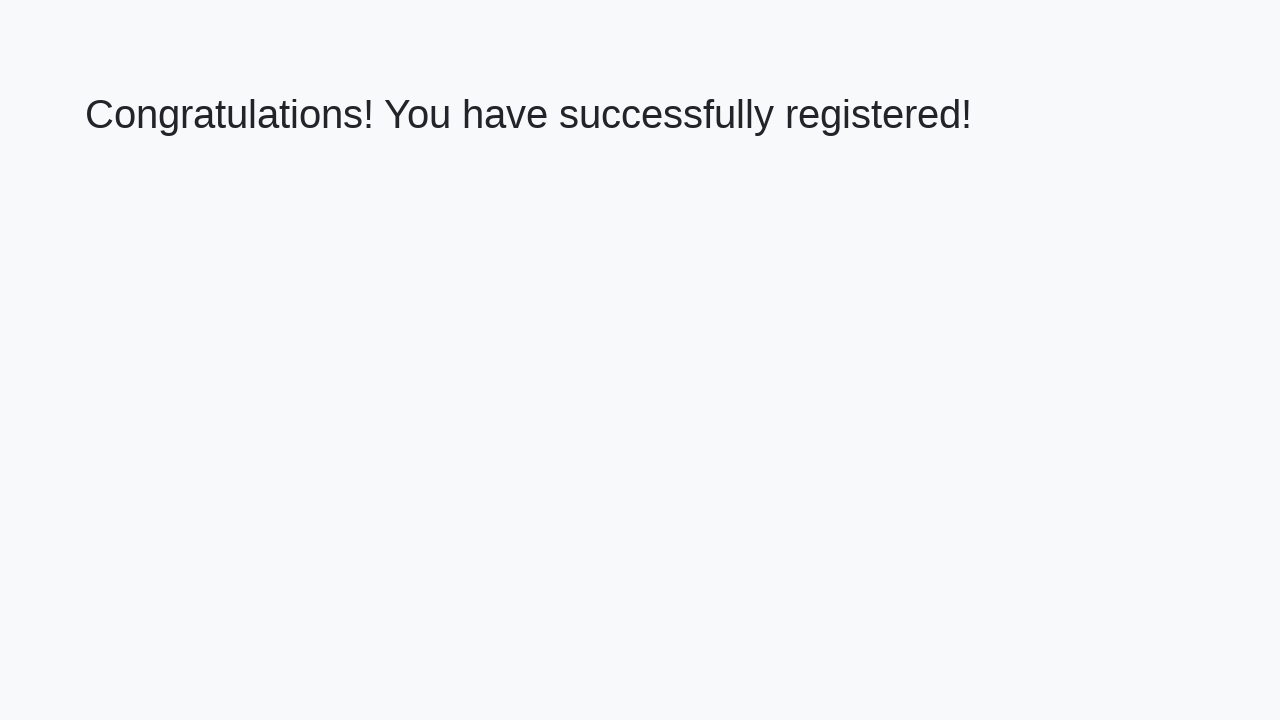

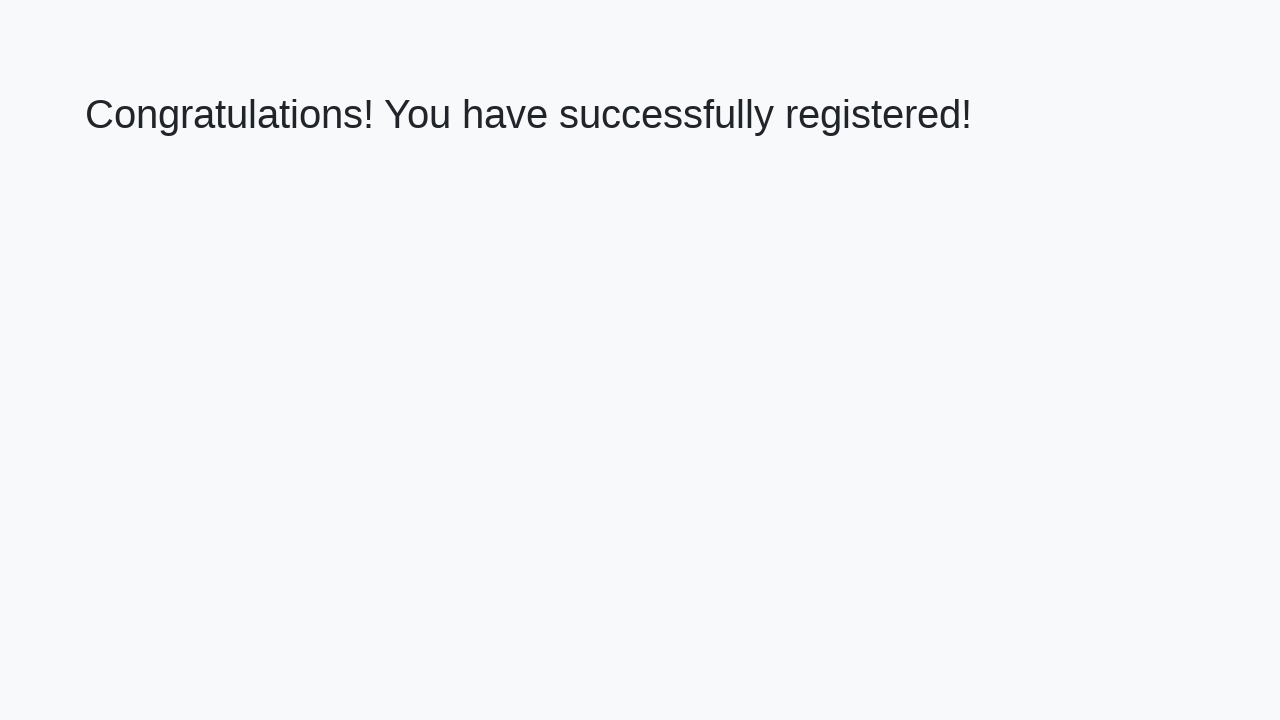